Tests radio button handling by clicking on the "Hockey" radio button and verifying it becomes selected.

Starting URL: https://practice.cydeo.com/radio_buttons

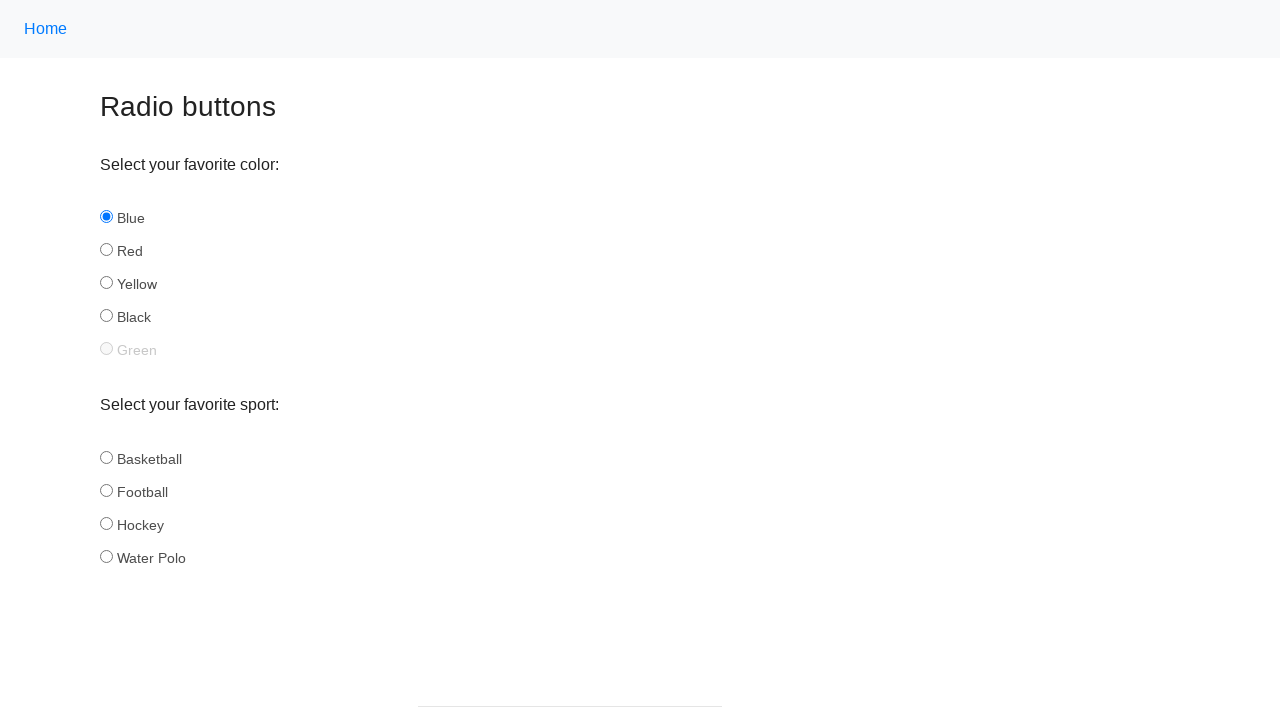

Clicked on the Hockey radio button at (106, 523) on input#hockey
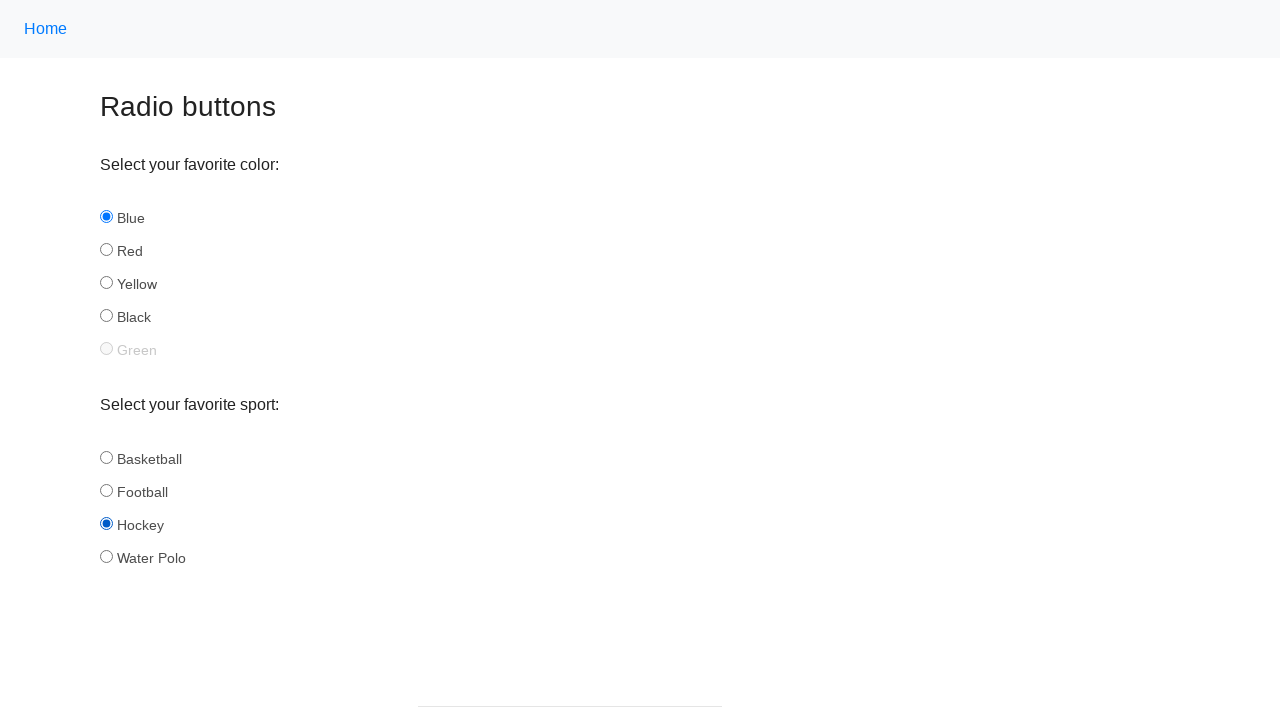

Located the Hockey radio button element
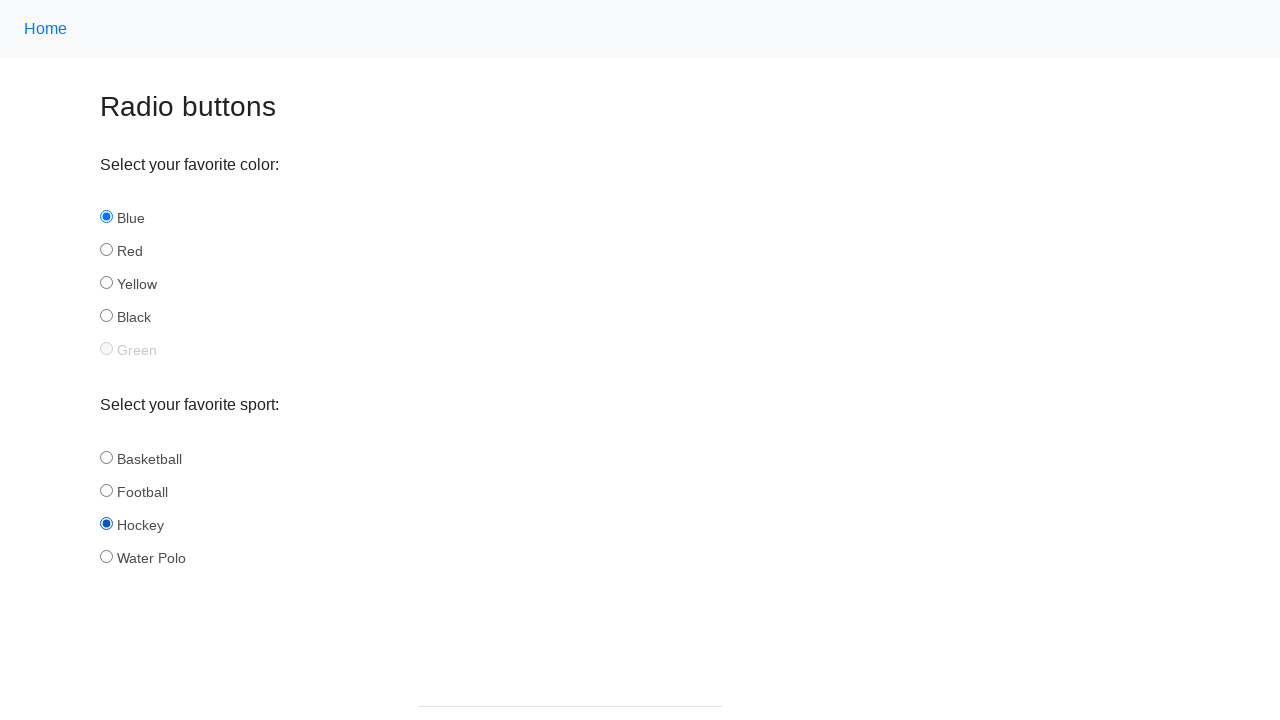

Verified that Hockey radio button is selected
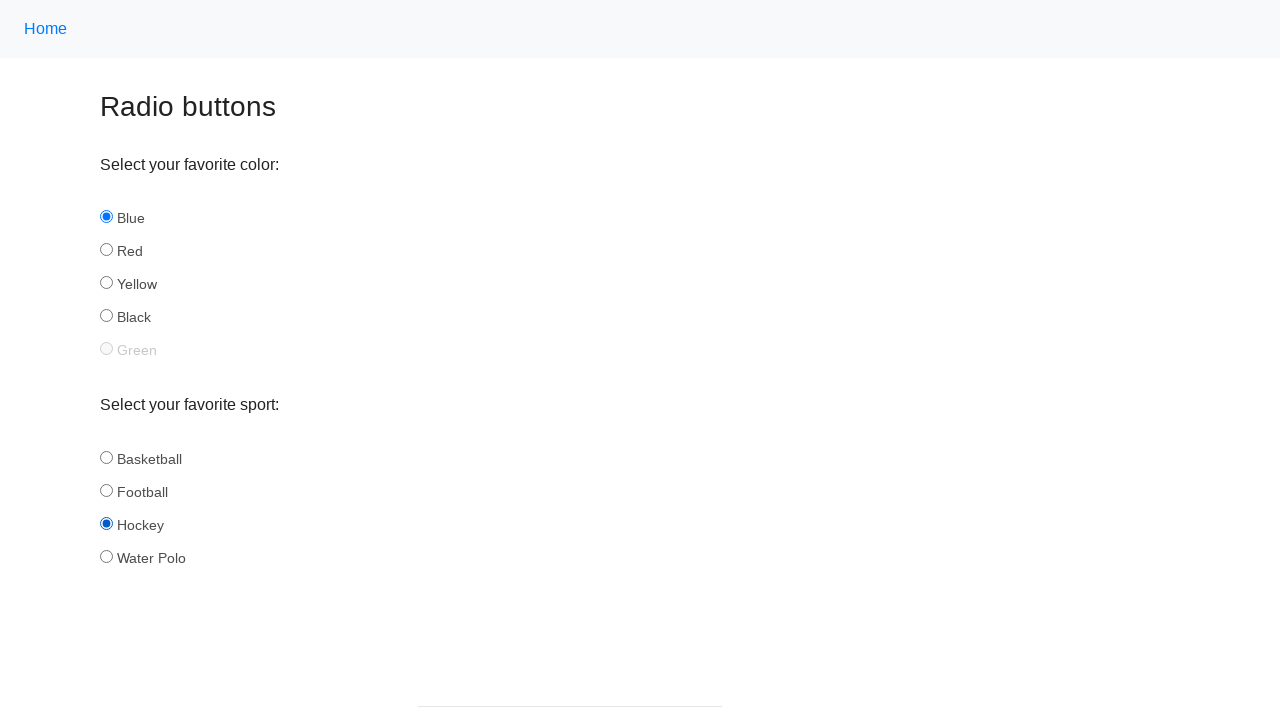

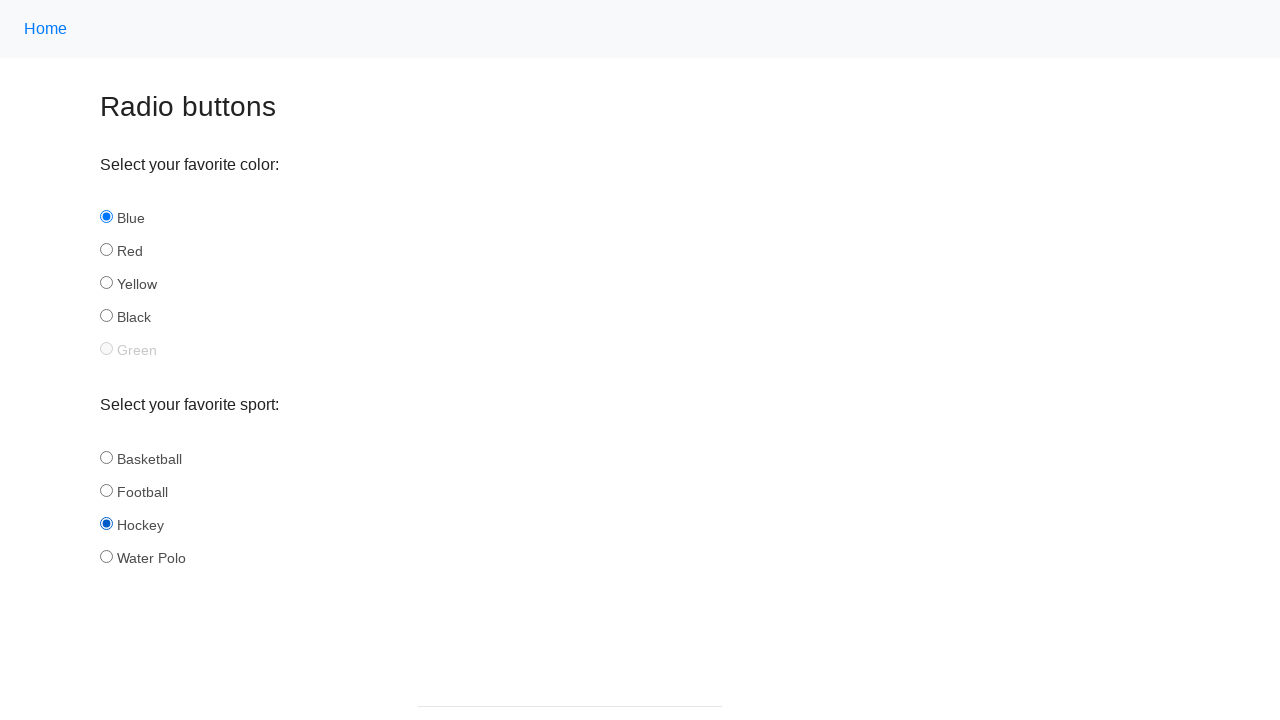